Tests that the Email column in table1 can be sorted in ascending order by clicking the column header and verifying the values are sorted alphabetically

Starting URL: http://the-internet.herokuapp.com/tables

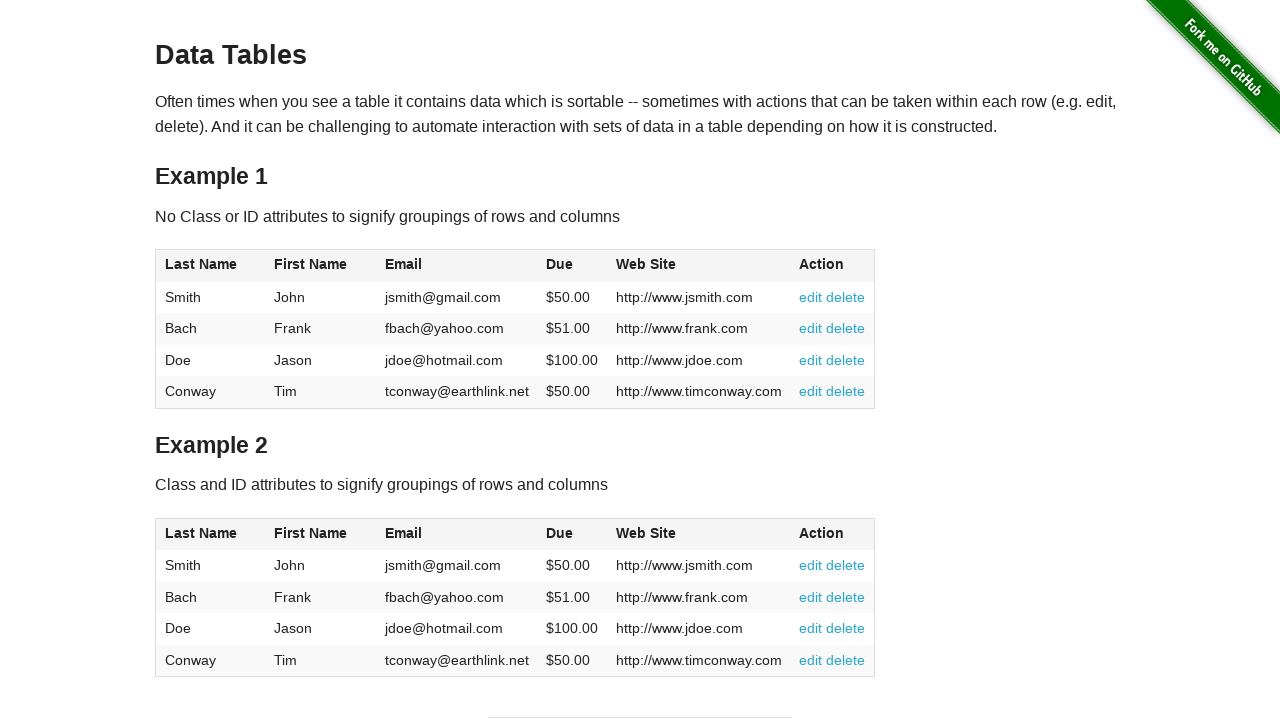

Clicked Email column header in table1 to sort ascending at (457, 266) on #table1 thead tr th:nth-of-type(3)
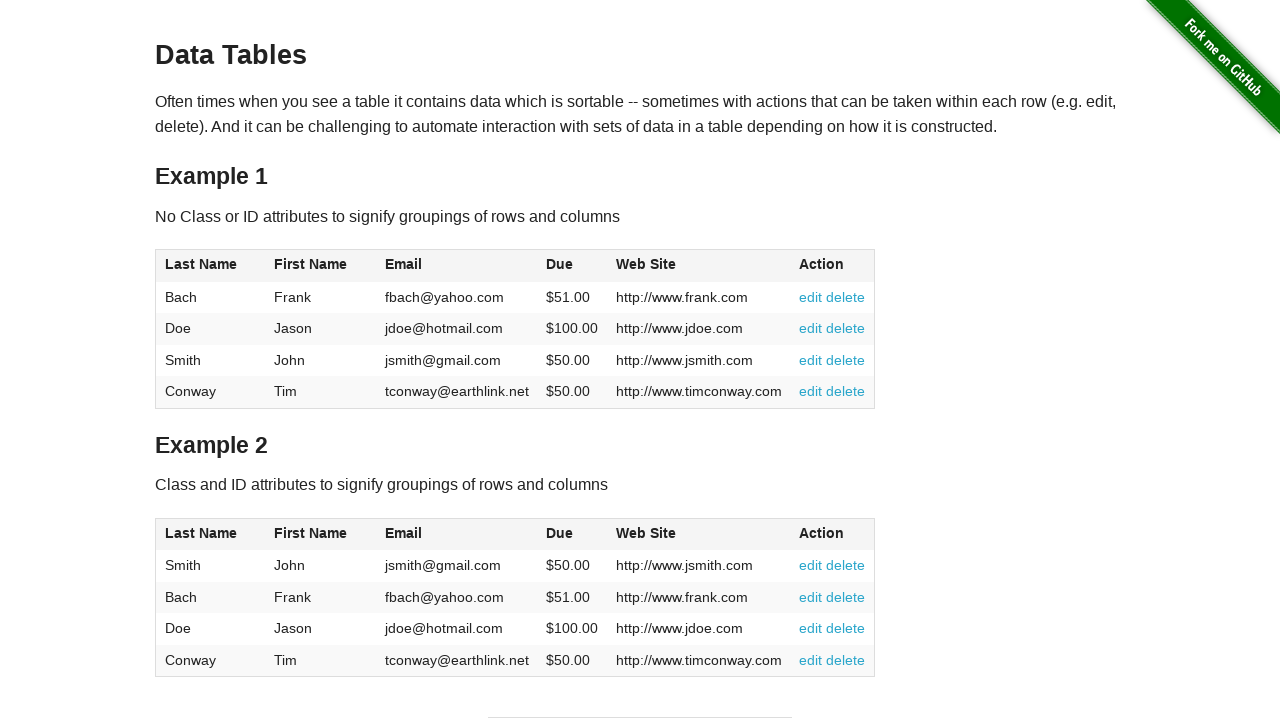

Verified Email column data is present in table1
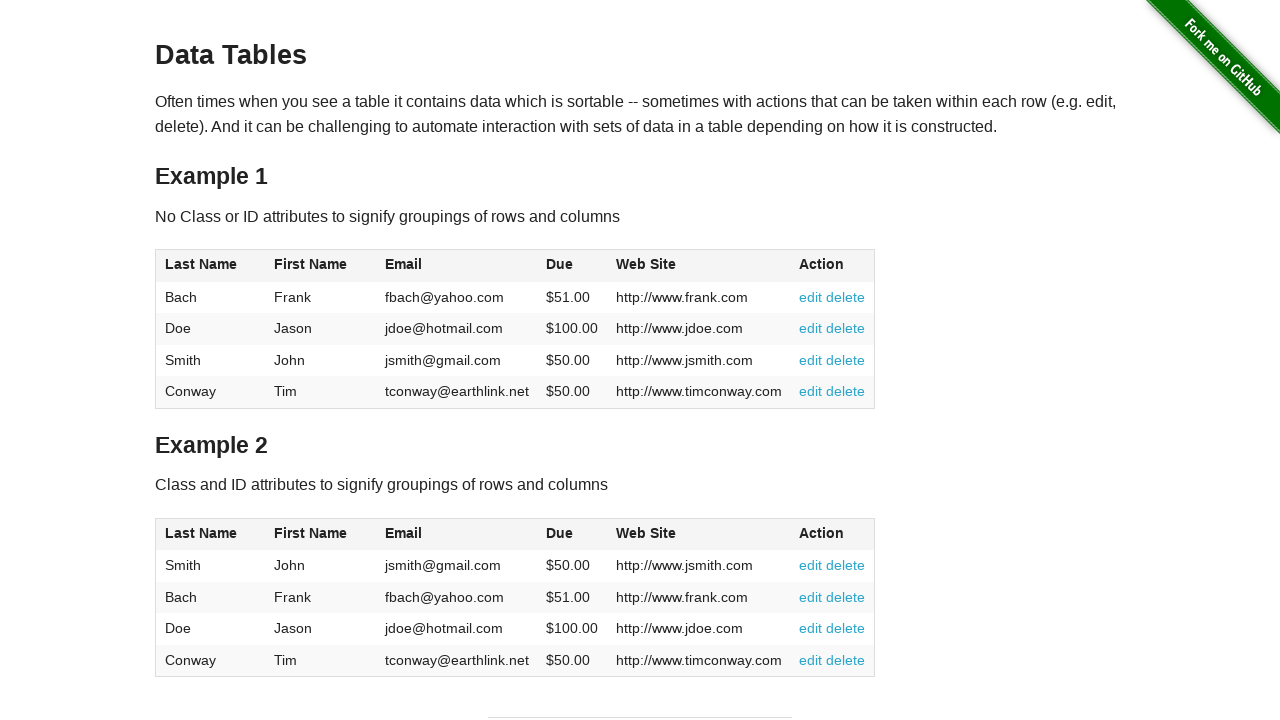

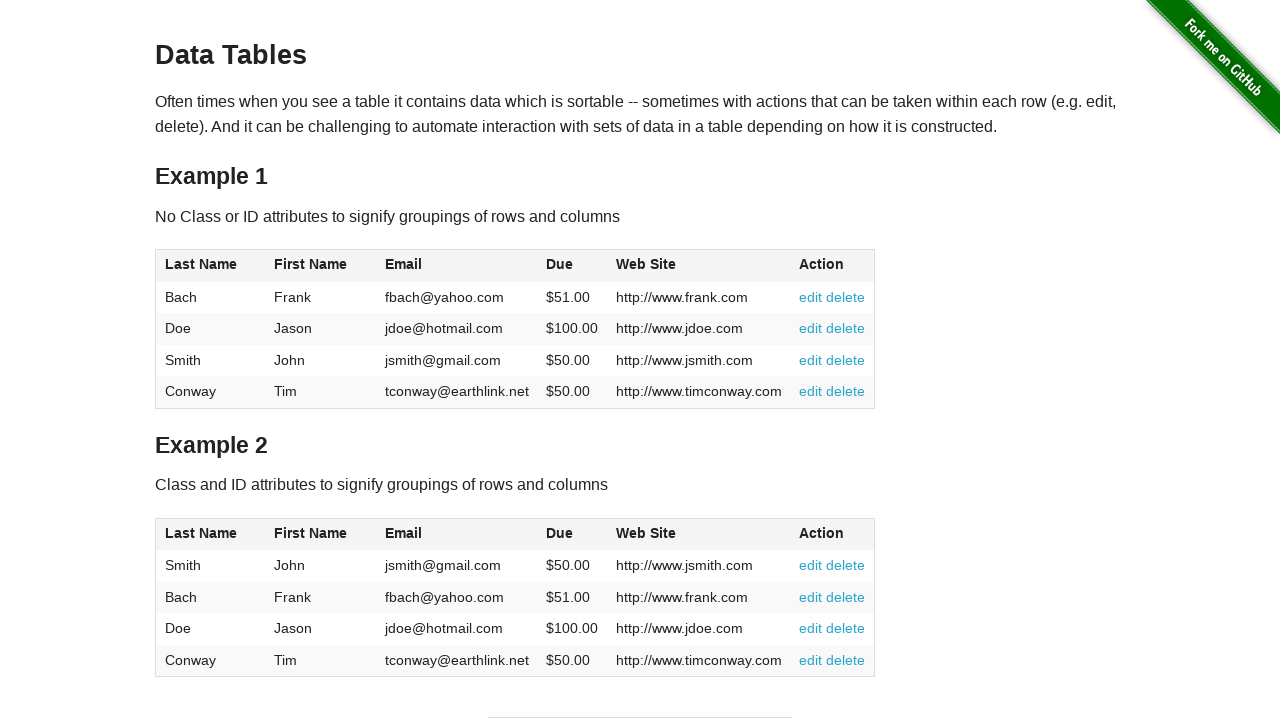